Empty test method with no implementation

Starting URL: https://www.rossmann.pl/

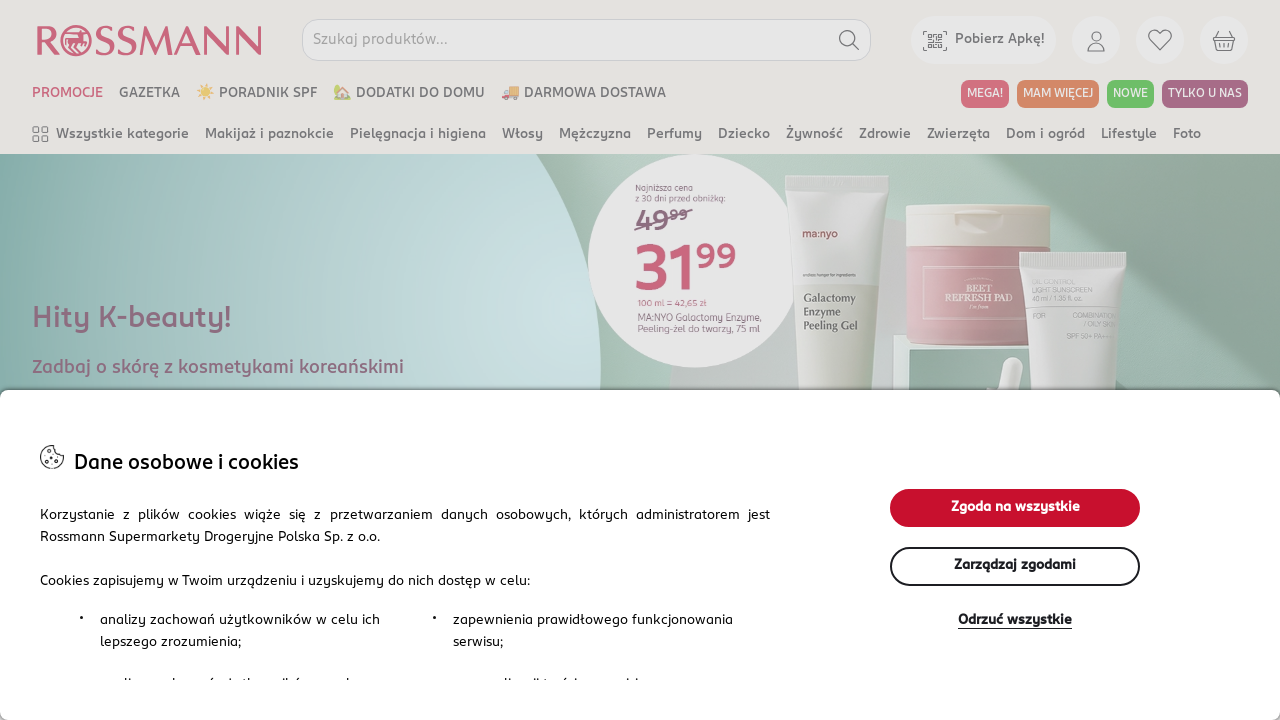

Navigated to Rossmann Poland homepage
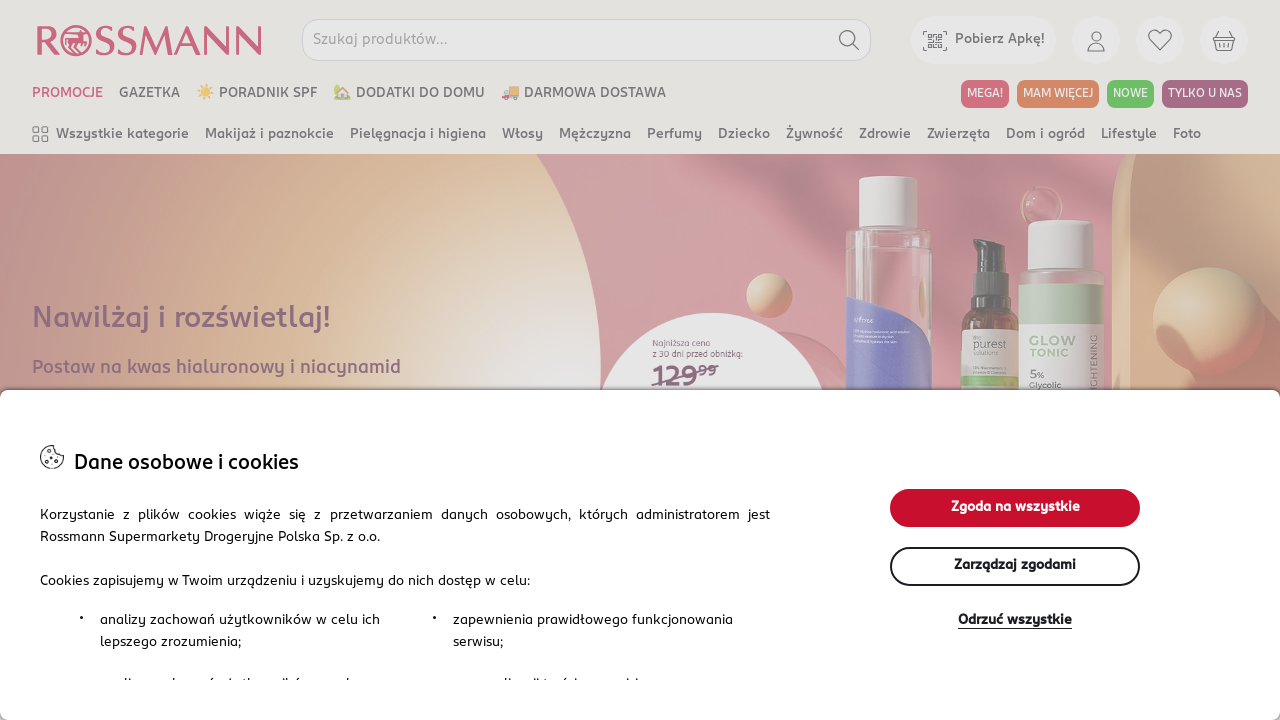

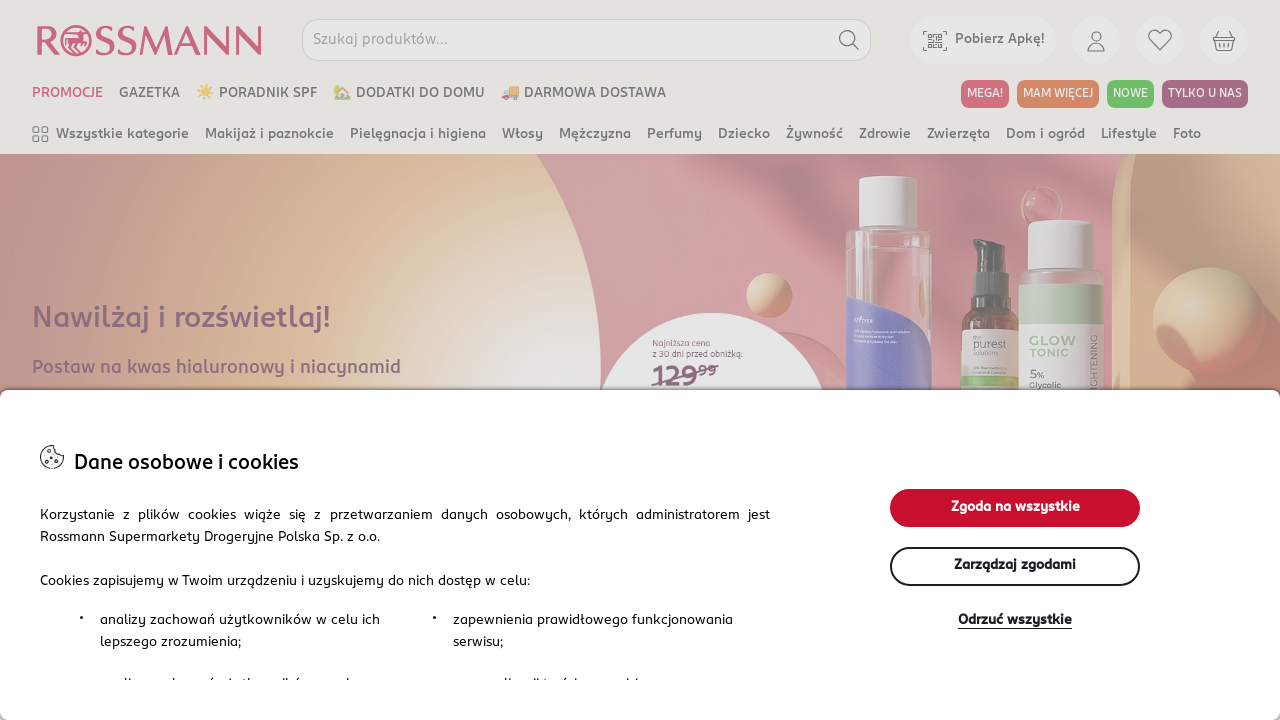